Tests text manipulation within an iframe by verifying the page header contains "Editor", then demonstrates clearing and entering text in a TinyMCE text editor using keyboard shortcuts and backspace

Starting URL: https://the-internet.herokuapp.com/iframe

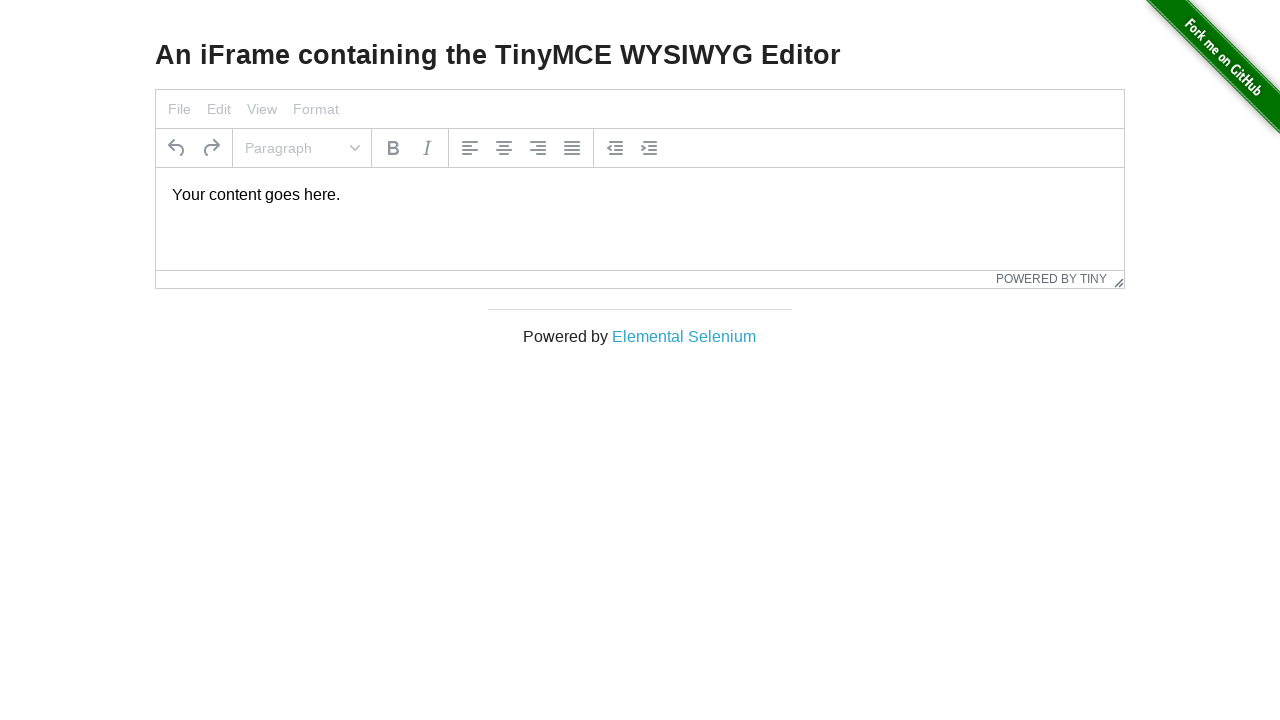

Verified page header contains 'Editor'
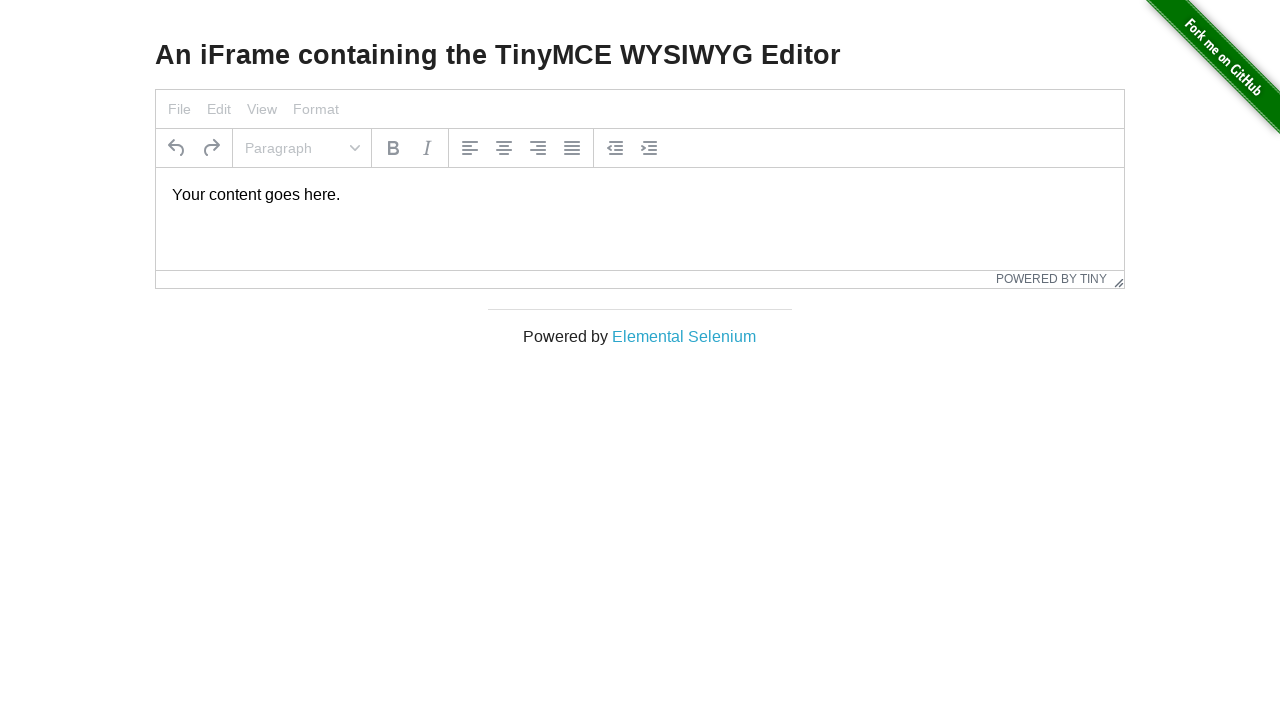

Located iframe with id 'mce_0_ifr'
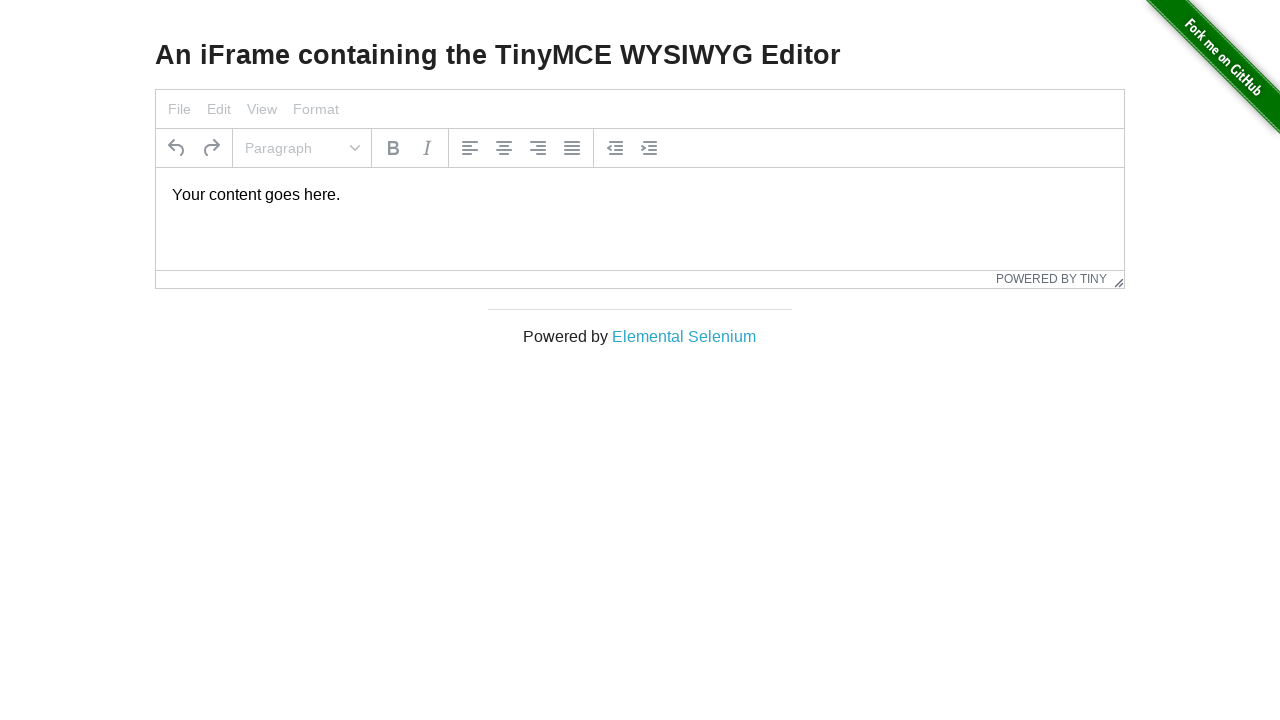

Located text box element within iframe
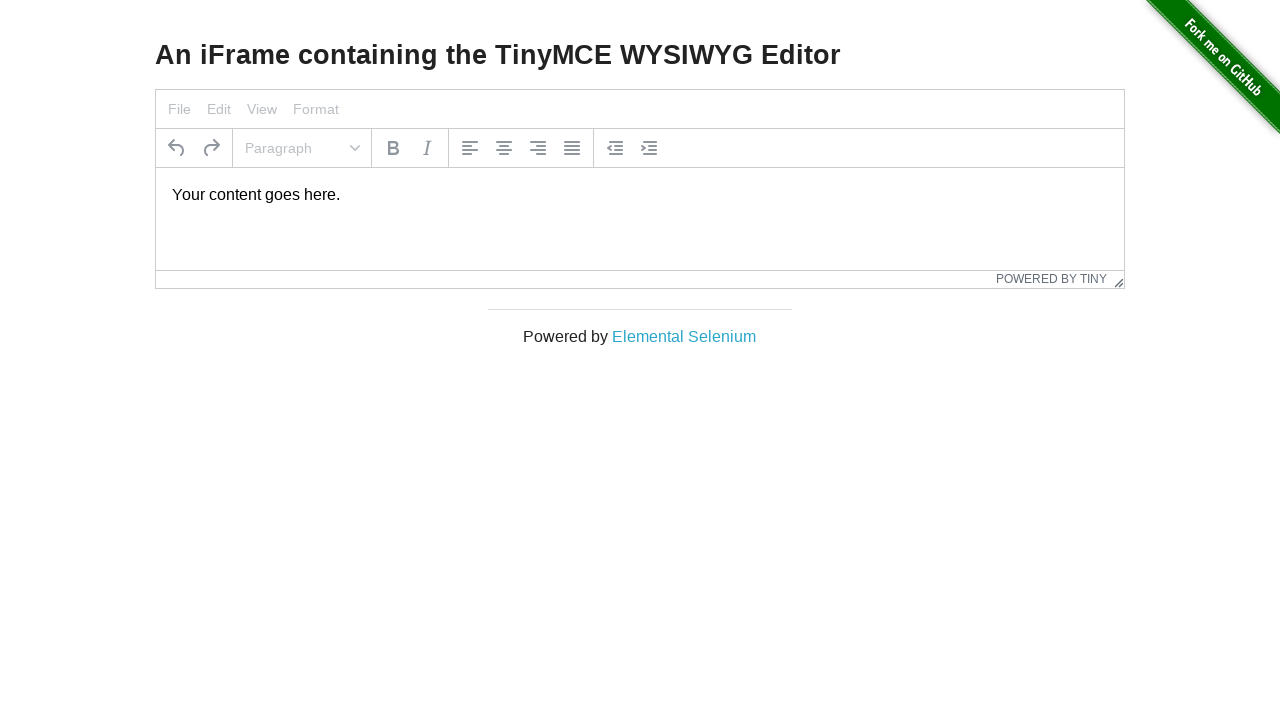

Clicked on text box to focus it at (640, 195) on #mce_0_ifr >> internal:control=enter-frame >> p
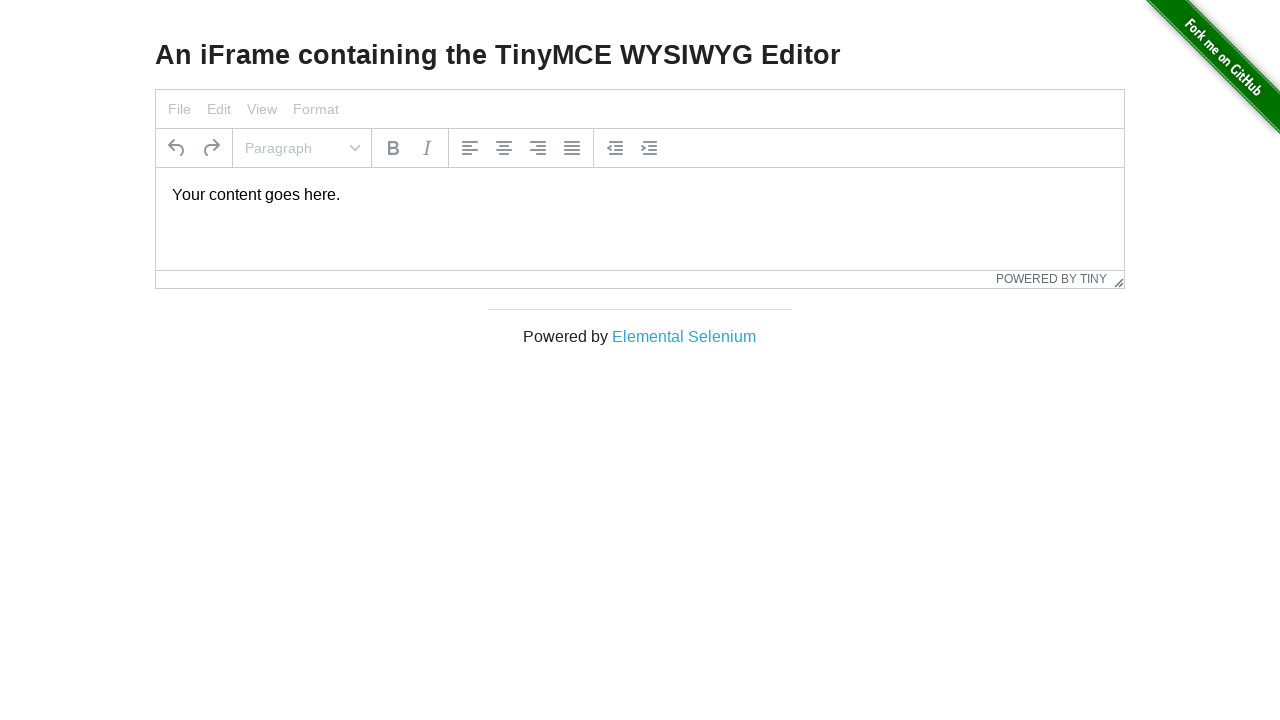

Pressed Ctrl+A to select all text
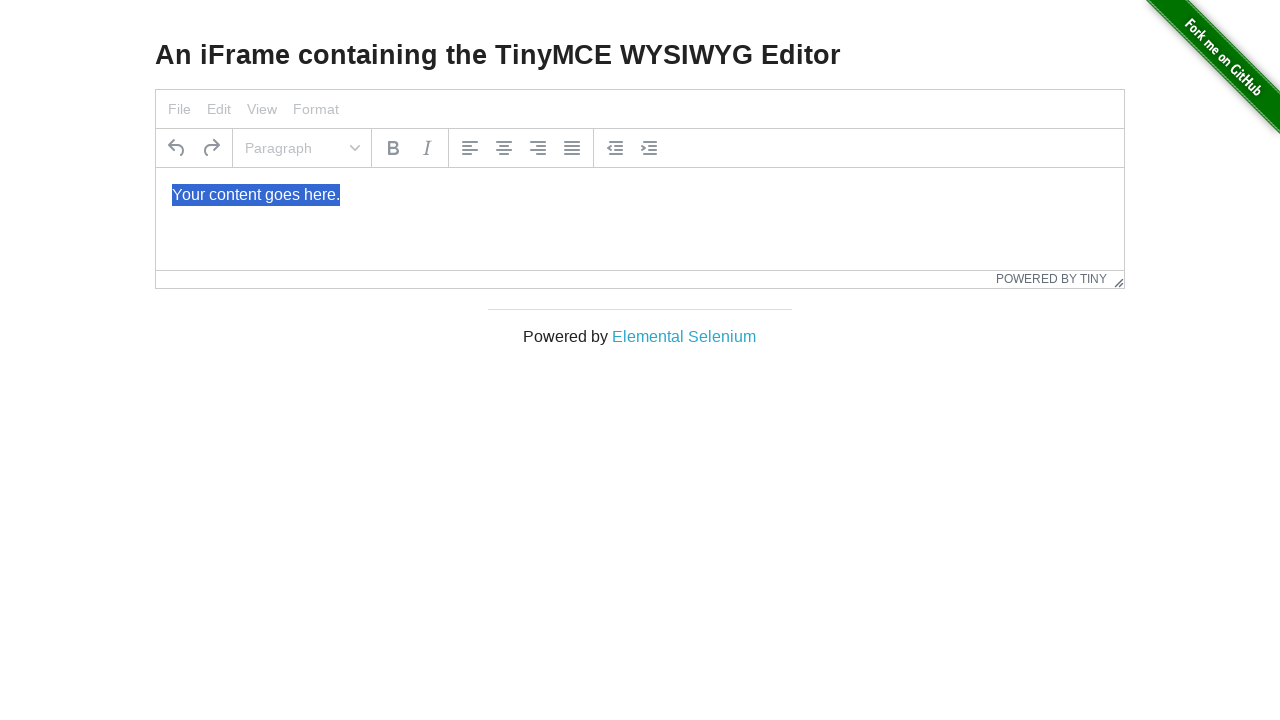

Pressed Backspace to delete selected text
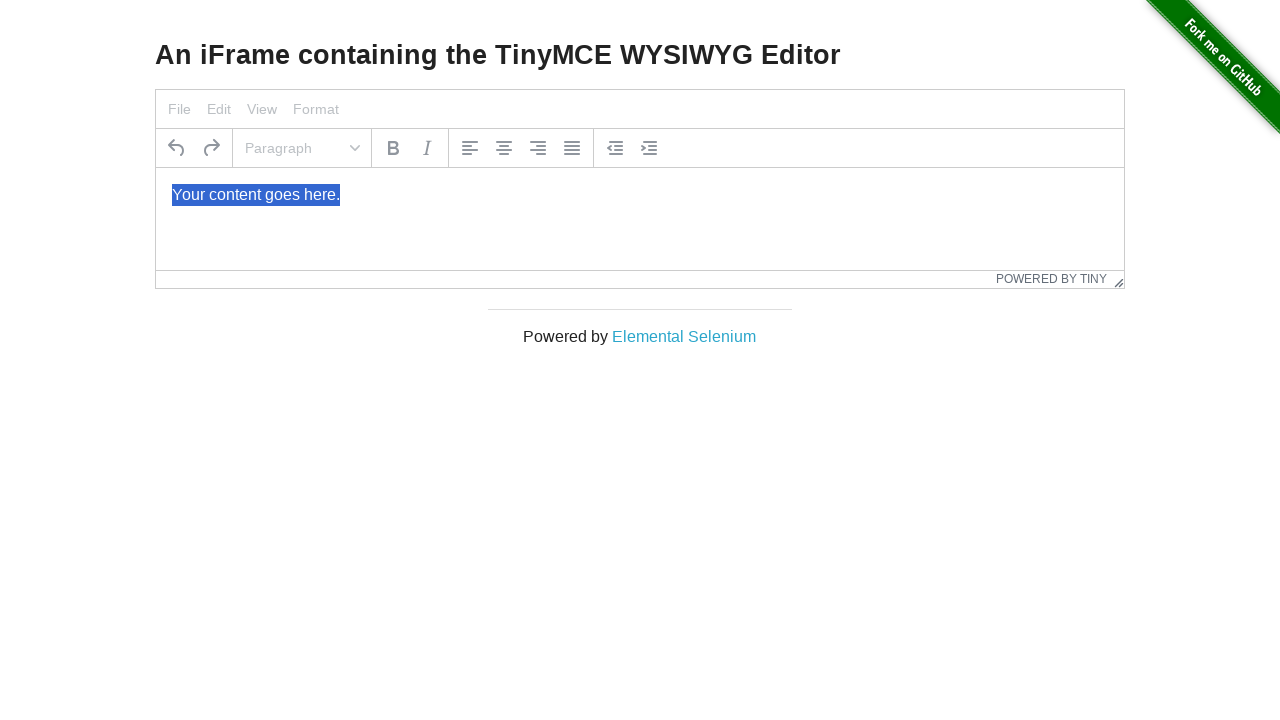

Typed 'clear() calisiyoruz.' in the text box
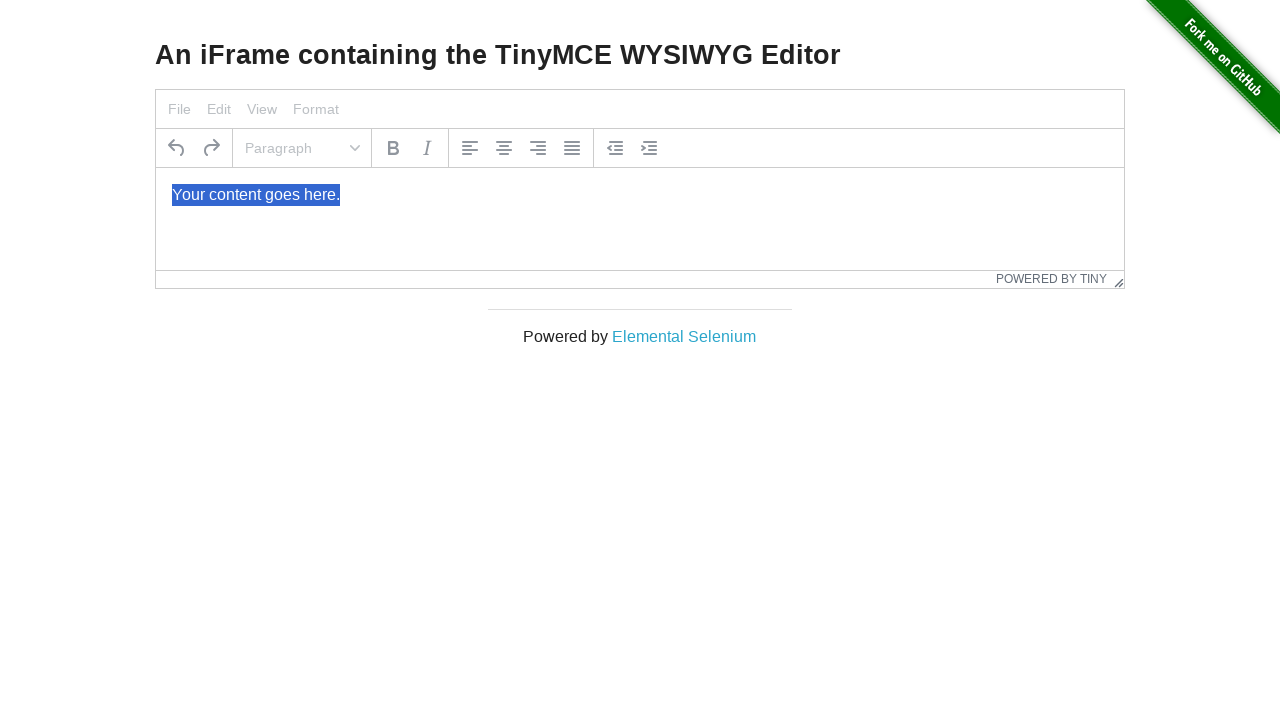

Retrieved current text content from text box
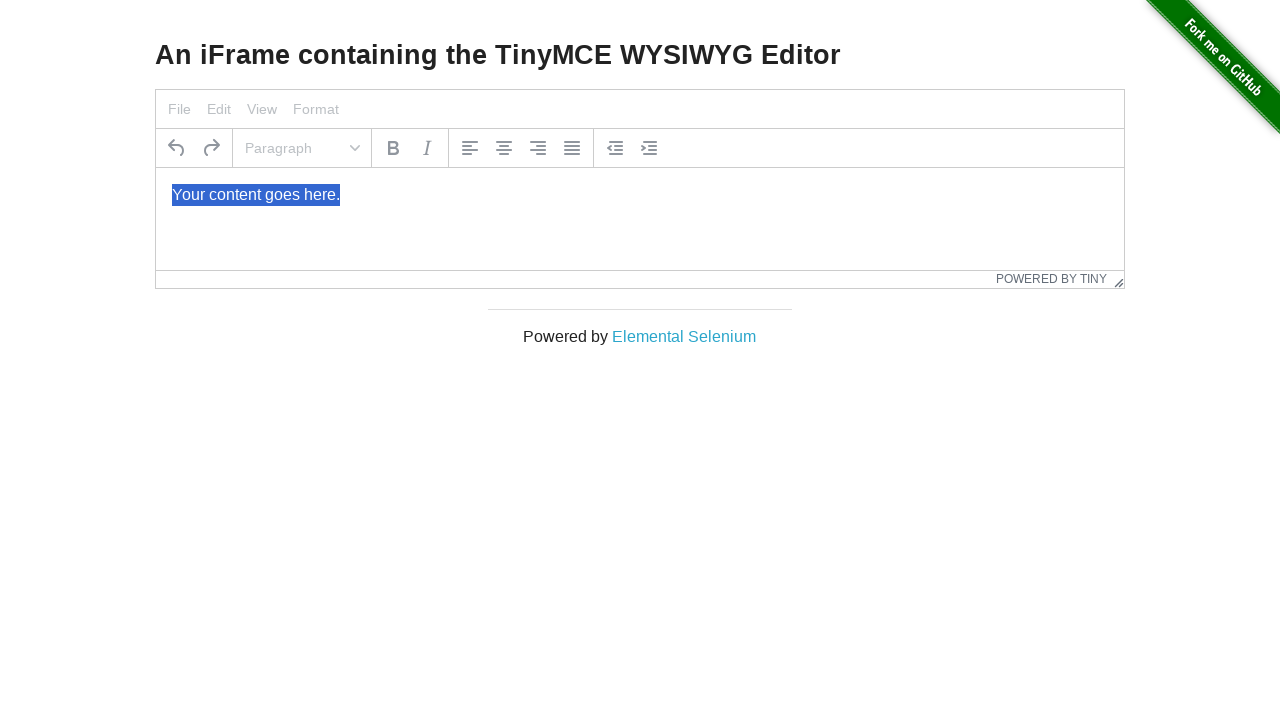

Pressed Backspace to delete character 1 of 23
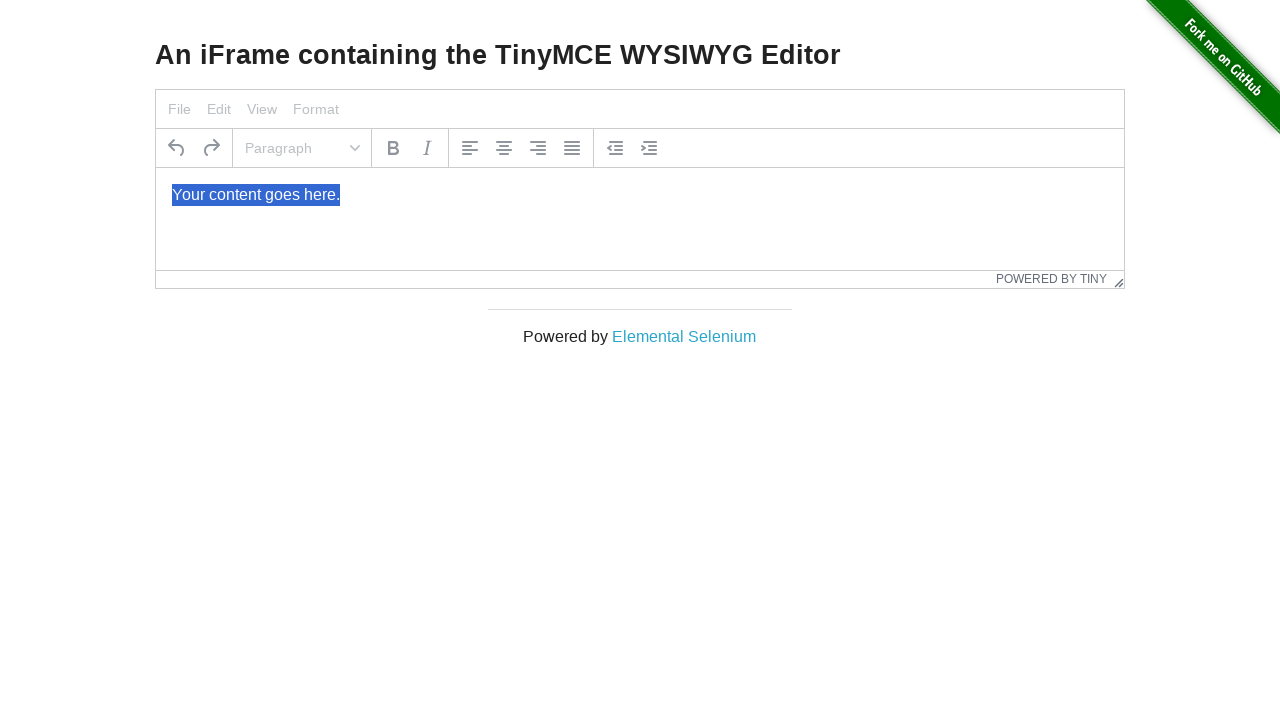

Pressed Backspace to delete character 2 of 23
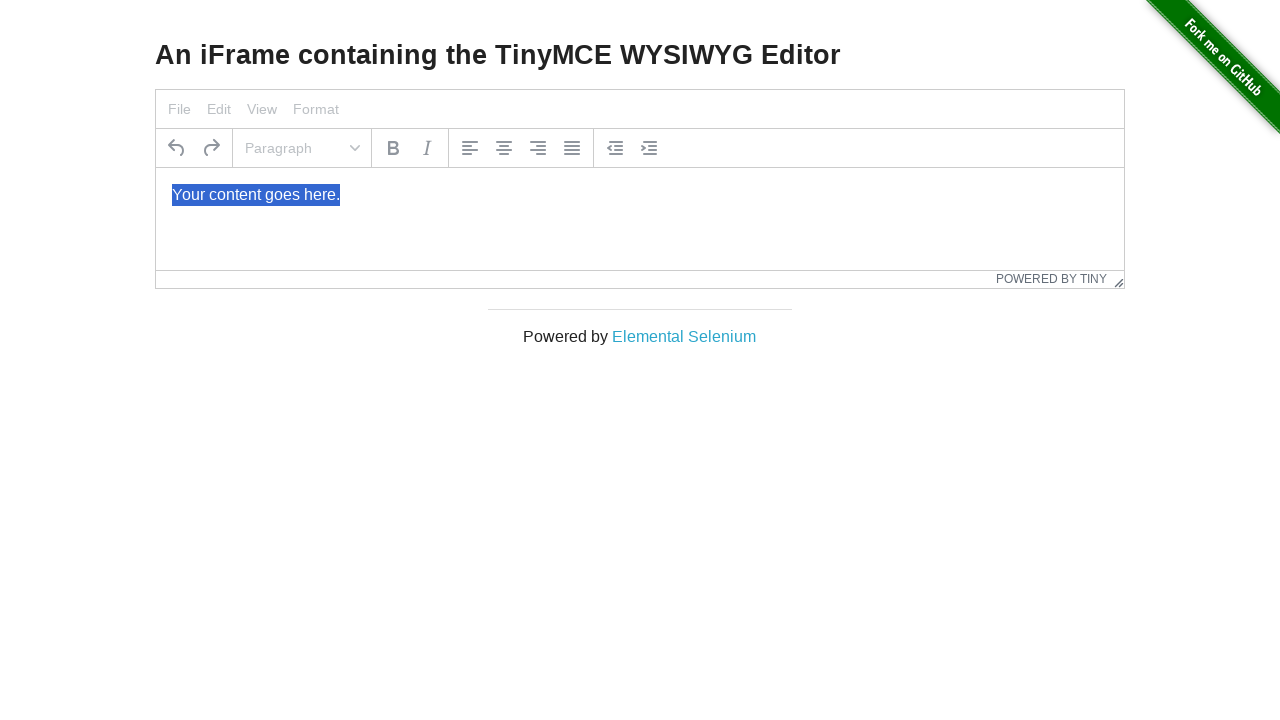

Pressed Backspace to delete character 3 of 23
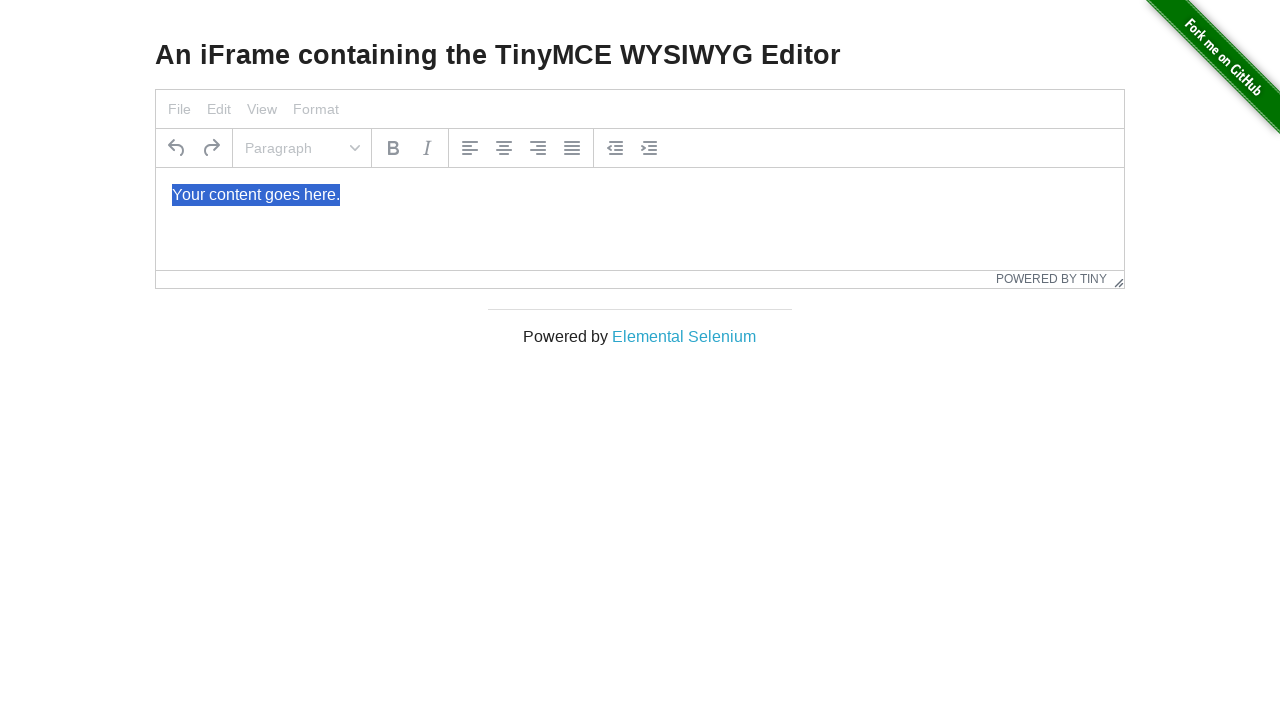

Pressed Backspace to delete character 4 of 23
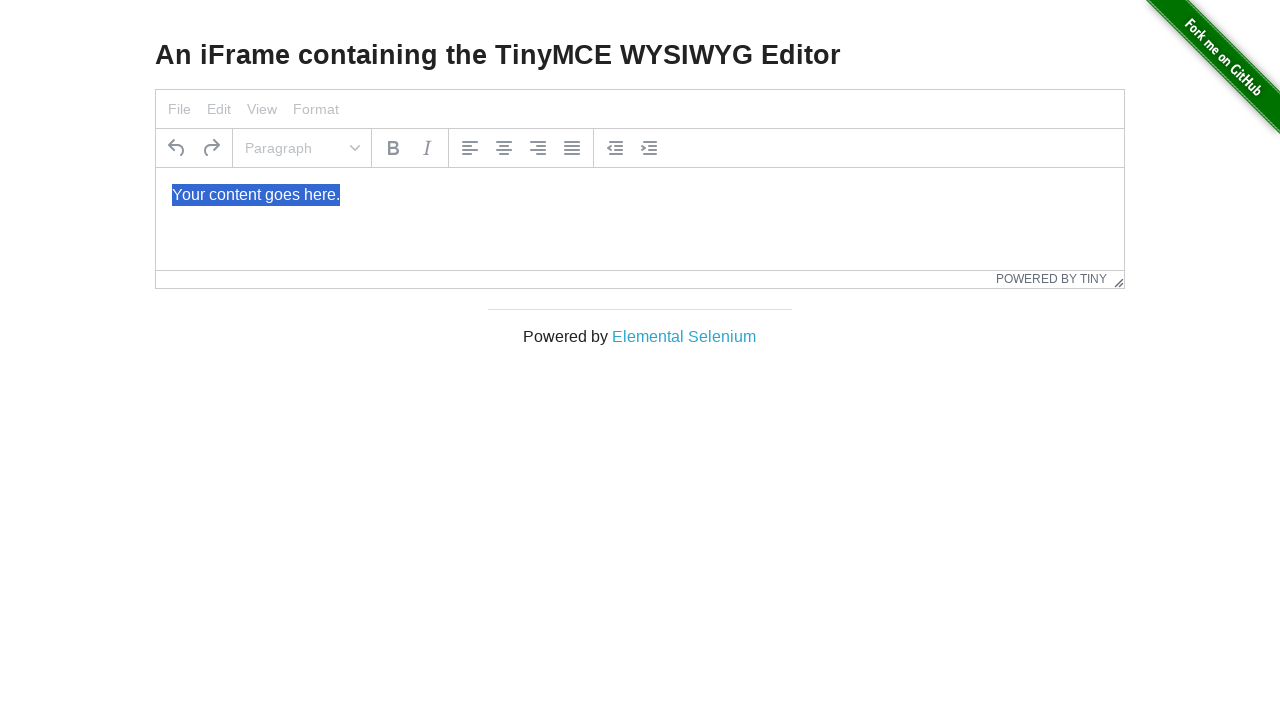

Pressed Backspace to delete character 5 of 23
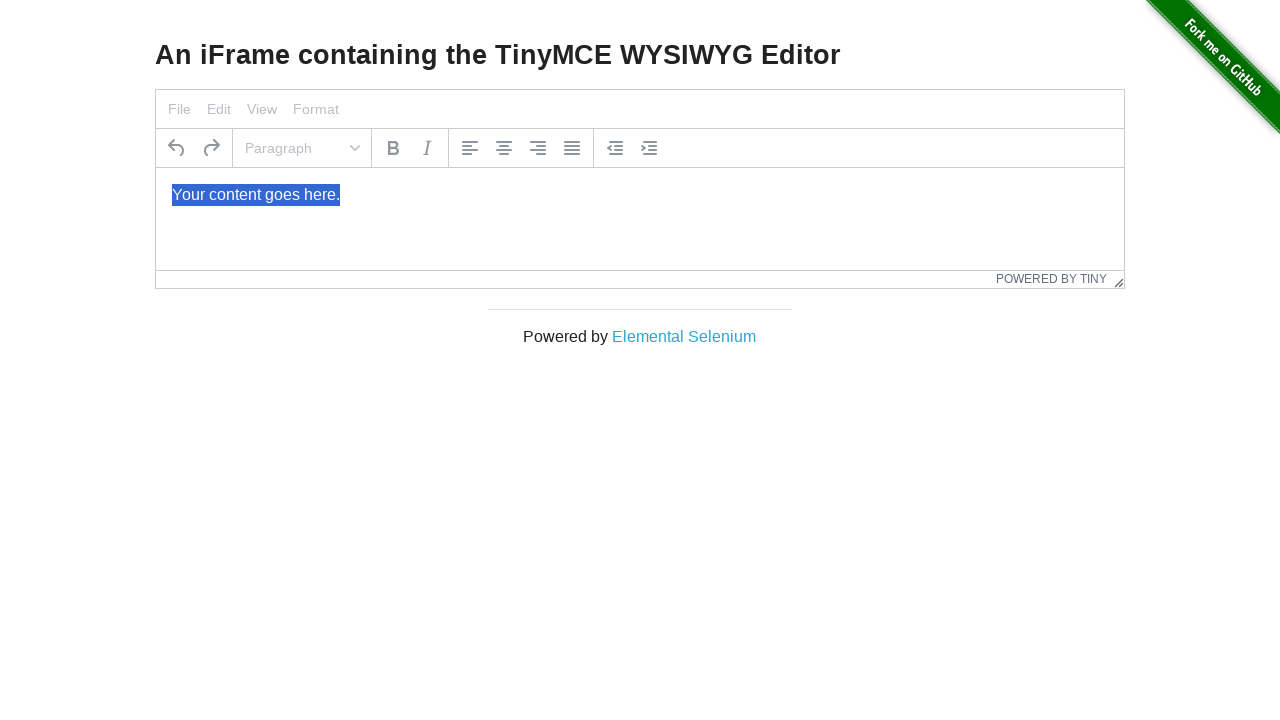

Pressed Backspace to delete character 6 of 23
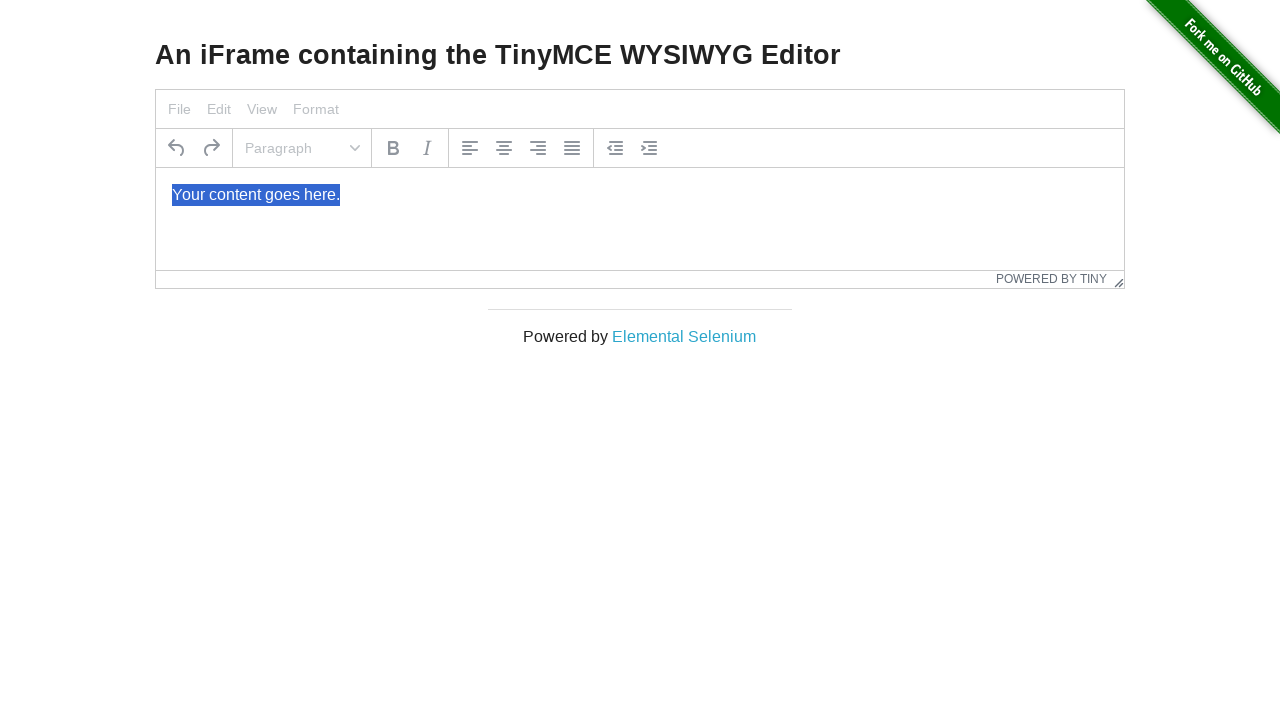

Pressed Backspace to delete character 7 of 23
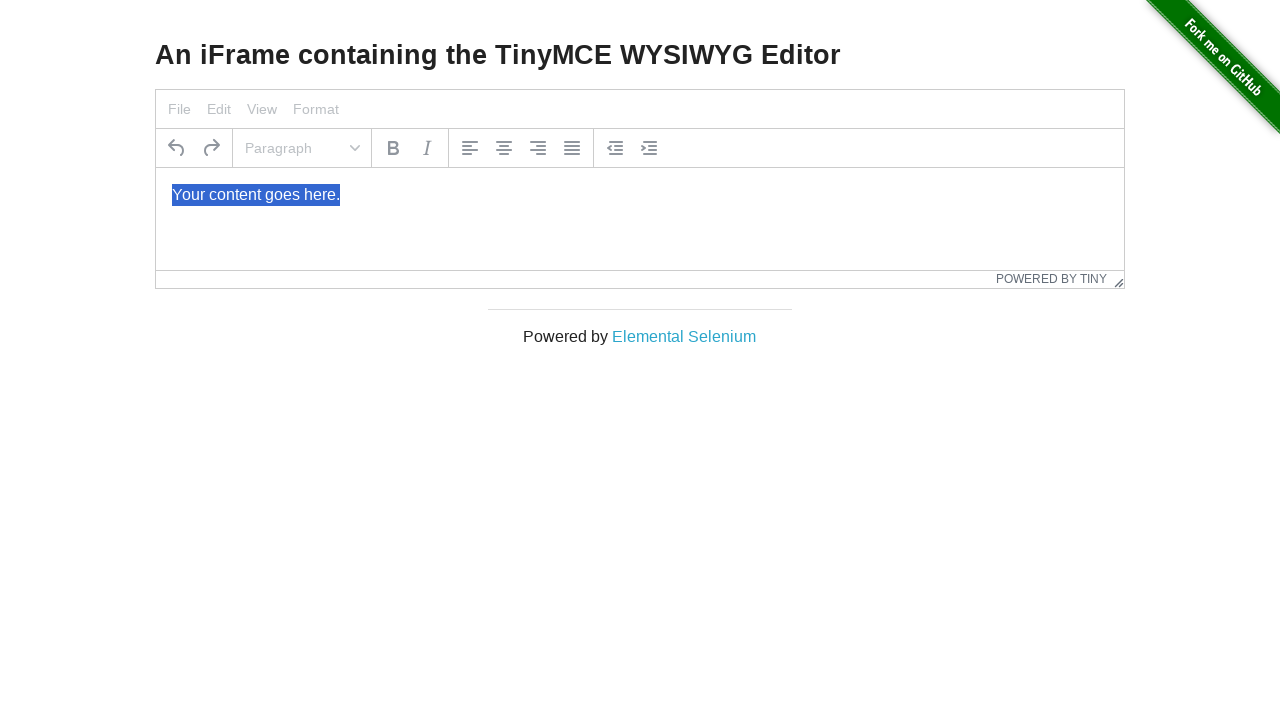

Pressed Backspace to delete character 8 of 23
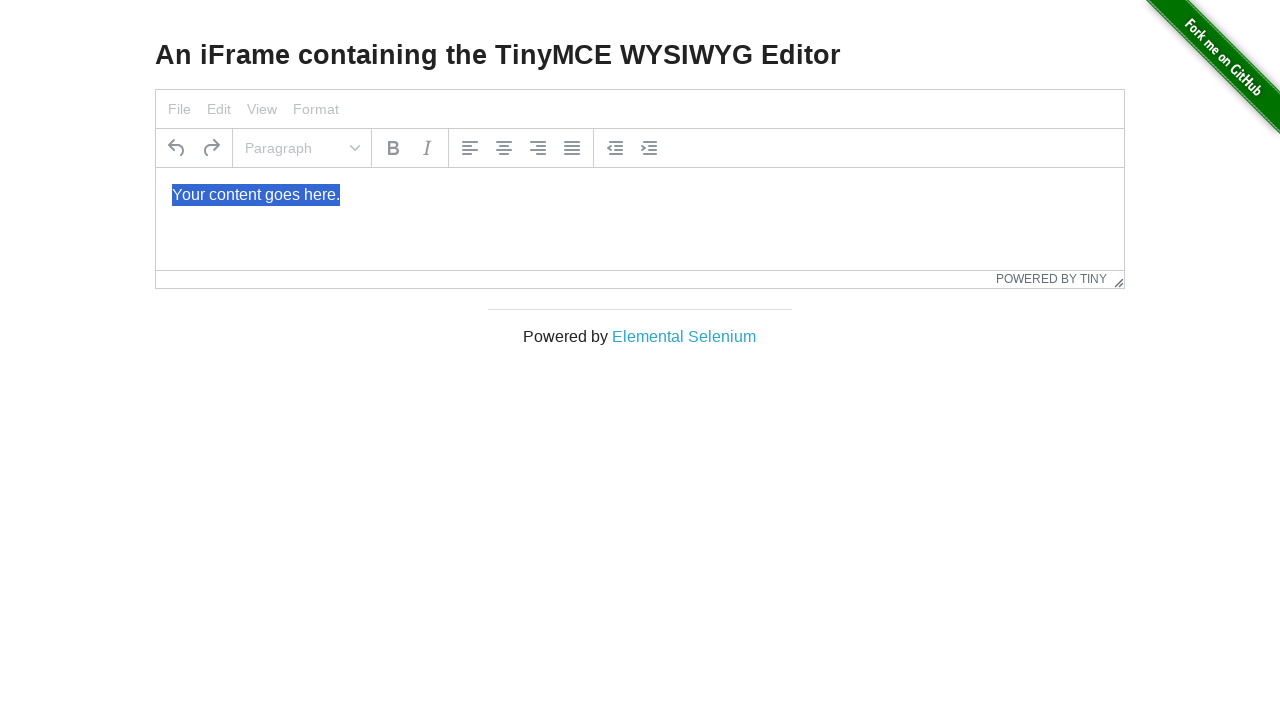

Pressed Backspace to delete character 9 of 23
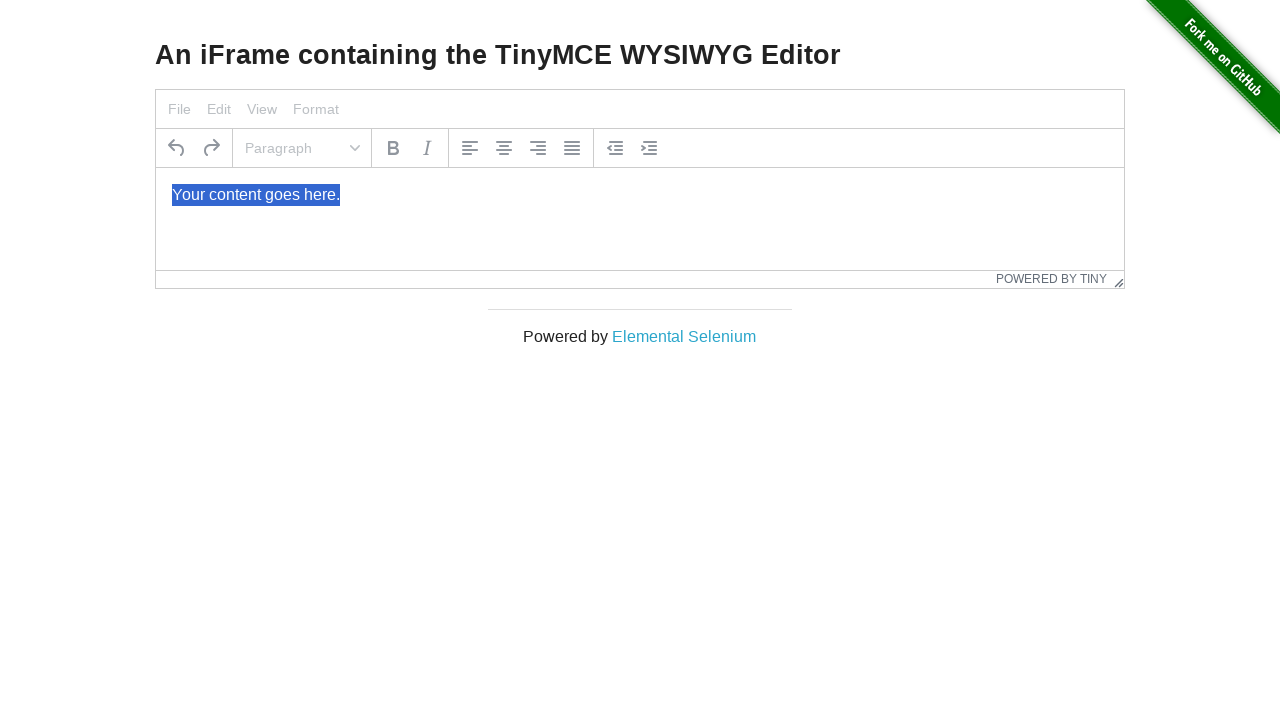

Pressed Backspace to delete character 10 of 23
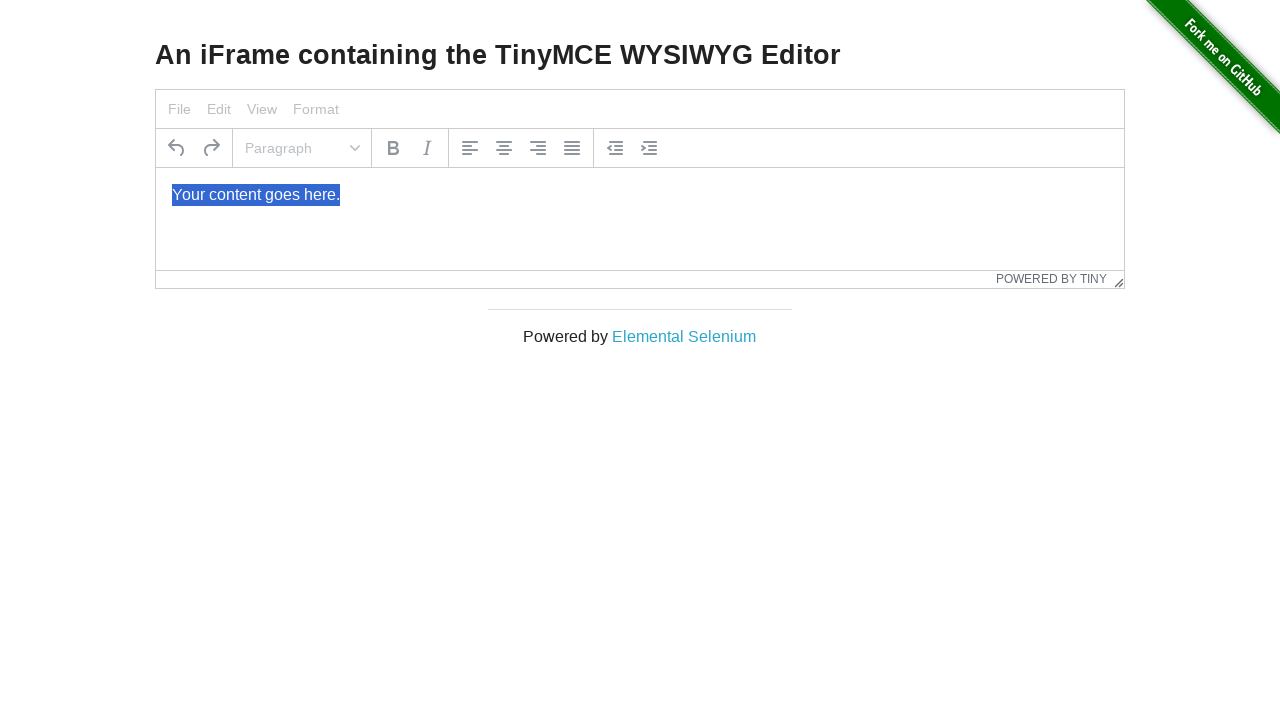

Pressed Backspace to delete character 11 of 23
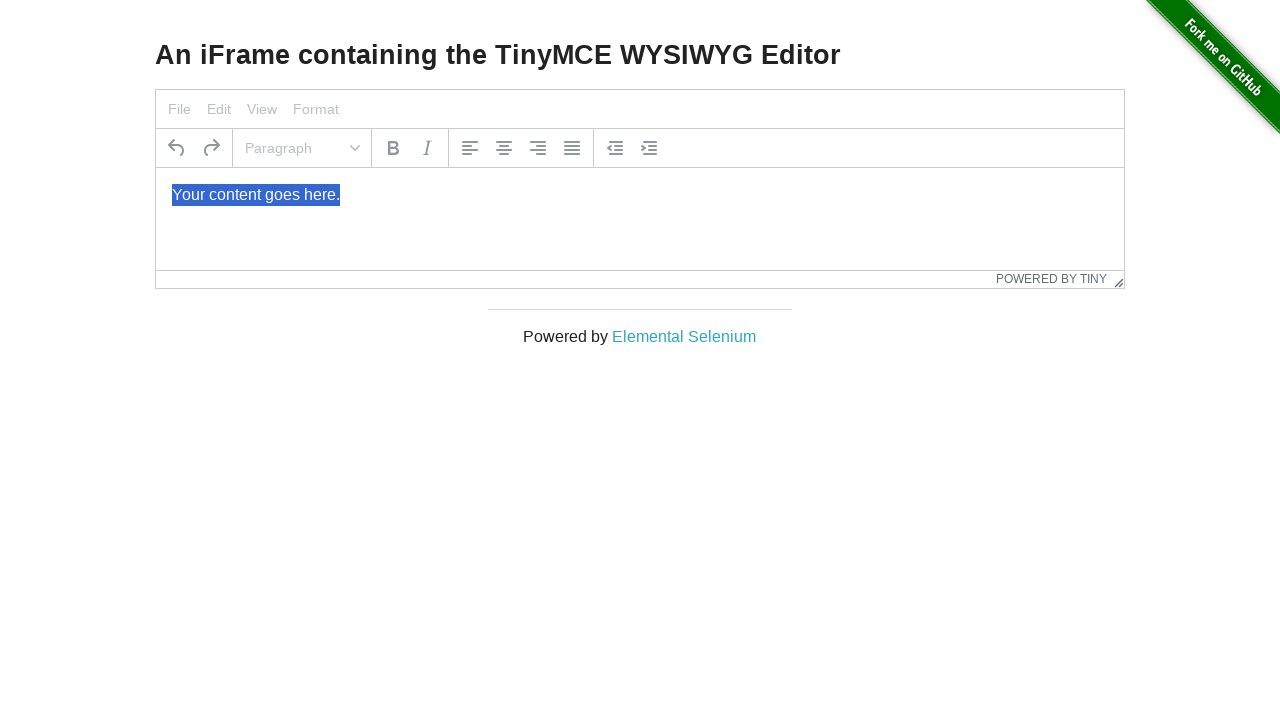

Pressed Backspace to delete character 12 of 23
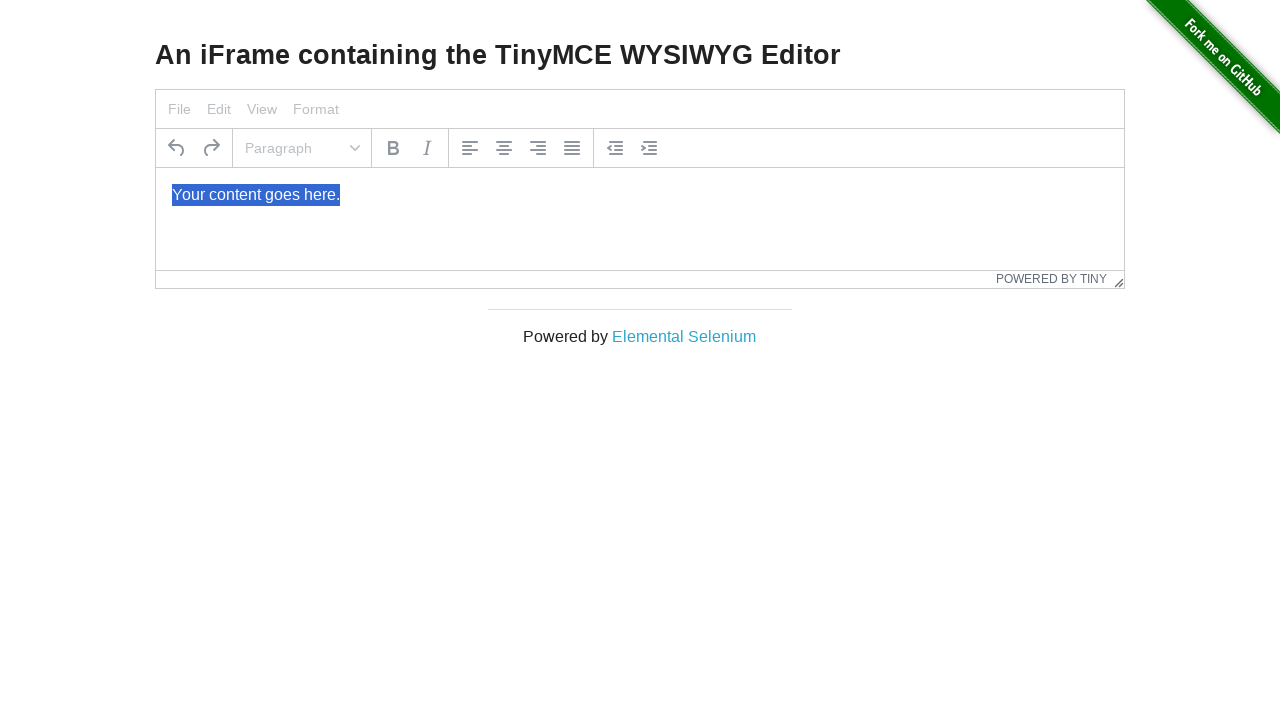

Pressed Backspace to delete character 13 of 23
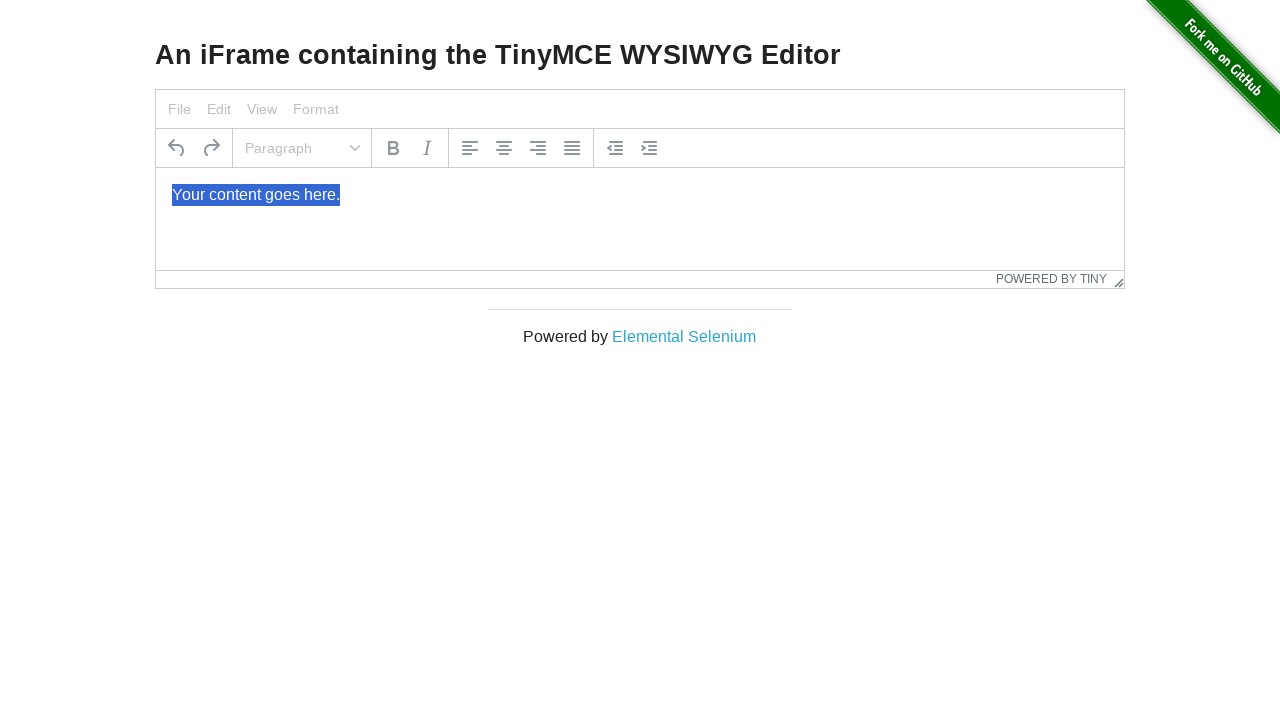

Pressed Backspace to delete character 14 of 23
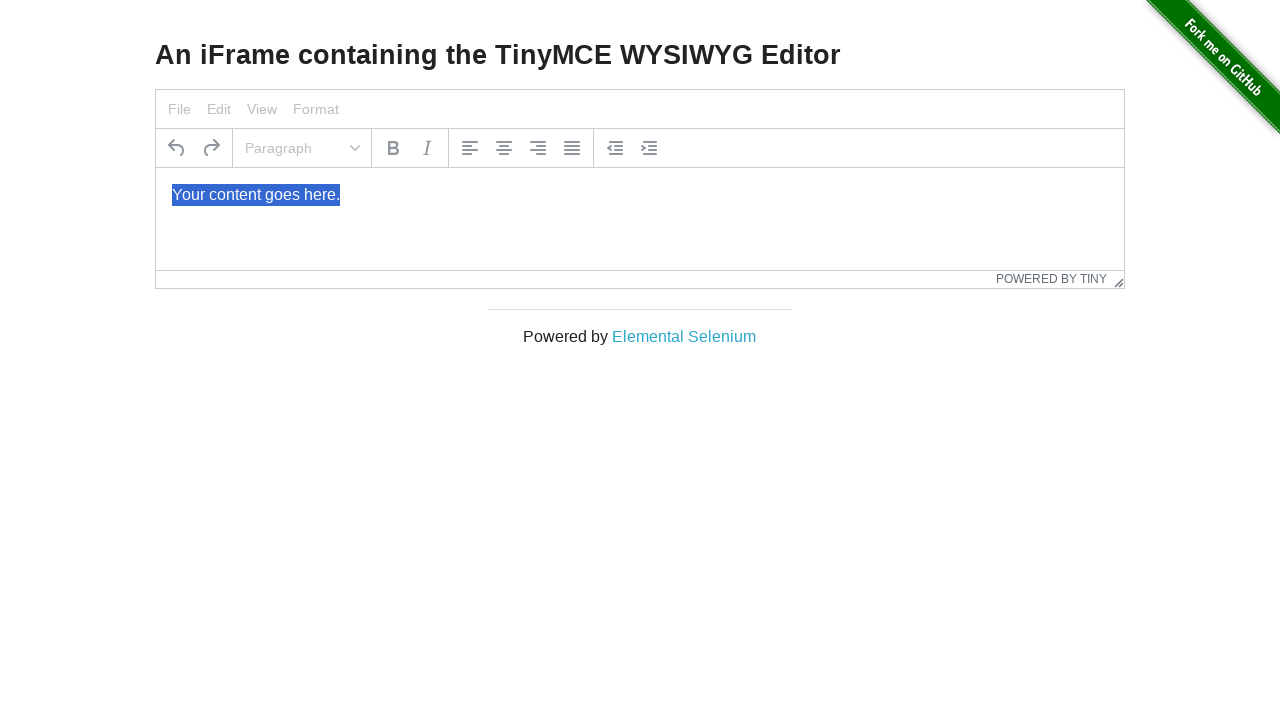

Pressed Backspace to delete character 15 of 23
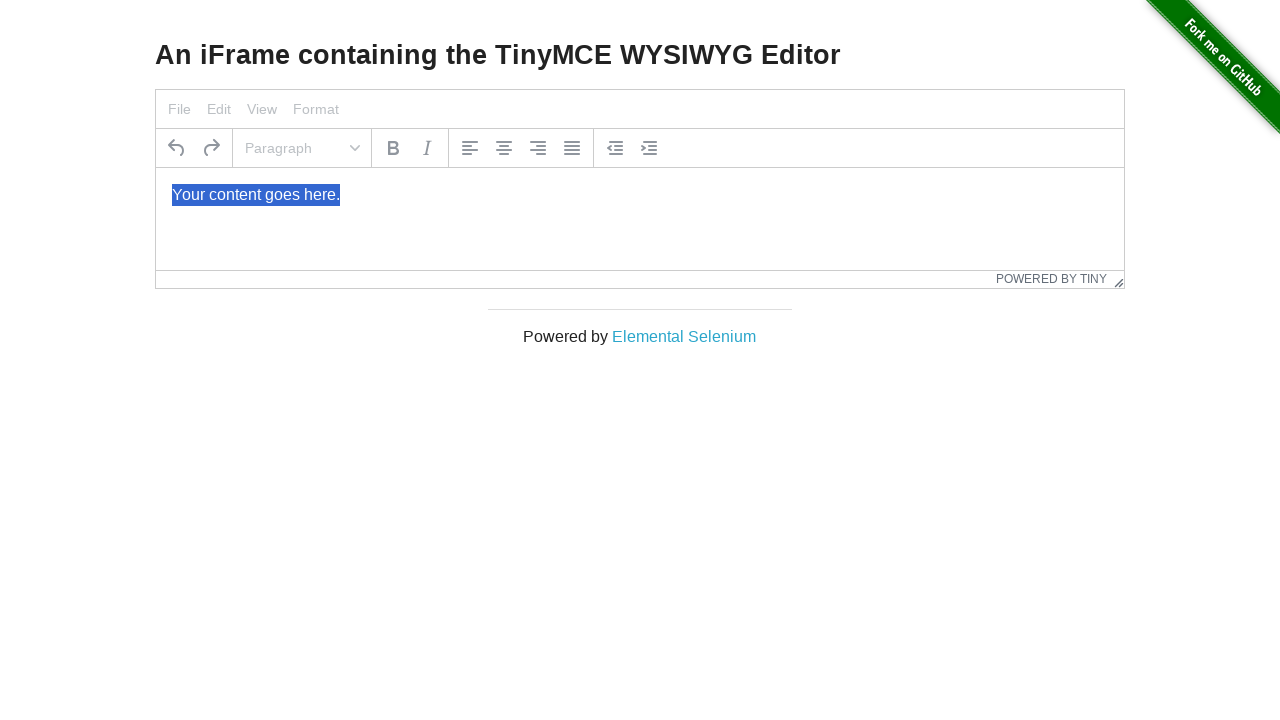

Pressed Backspace to delete character 16 of 23
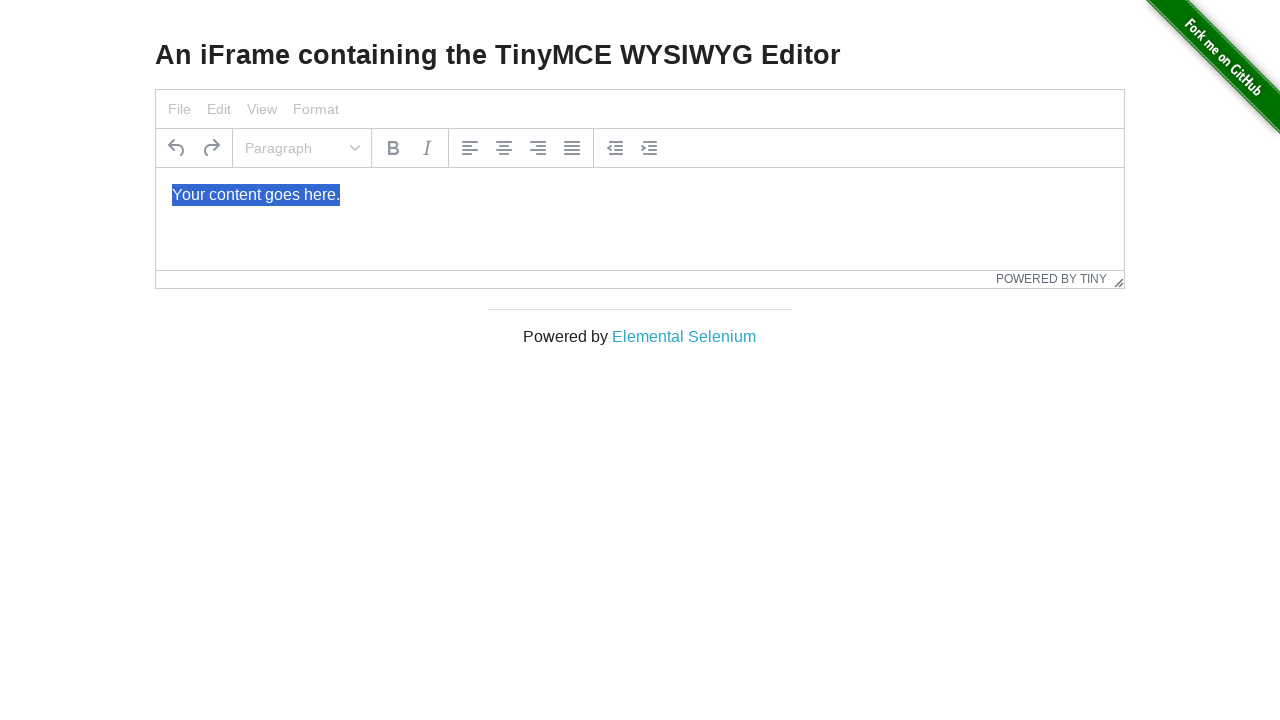

Pressed Backspace to delete character 17 of 23
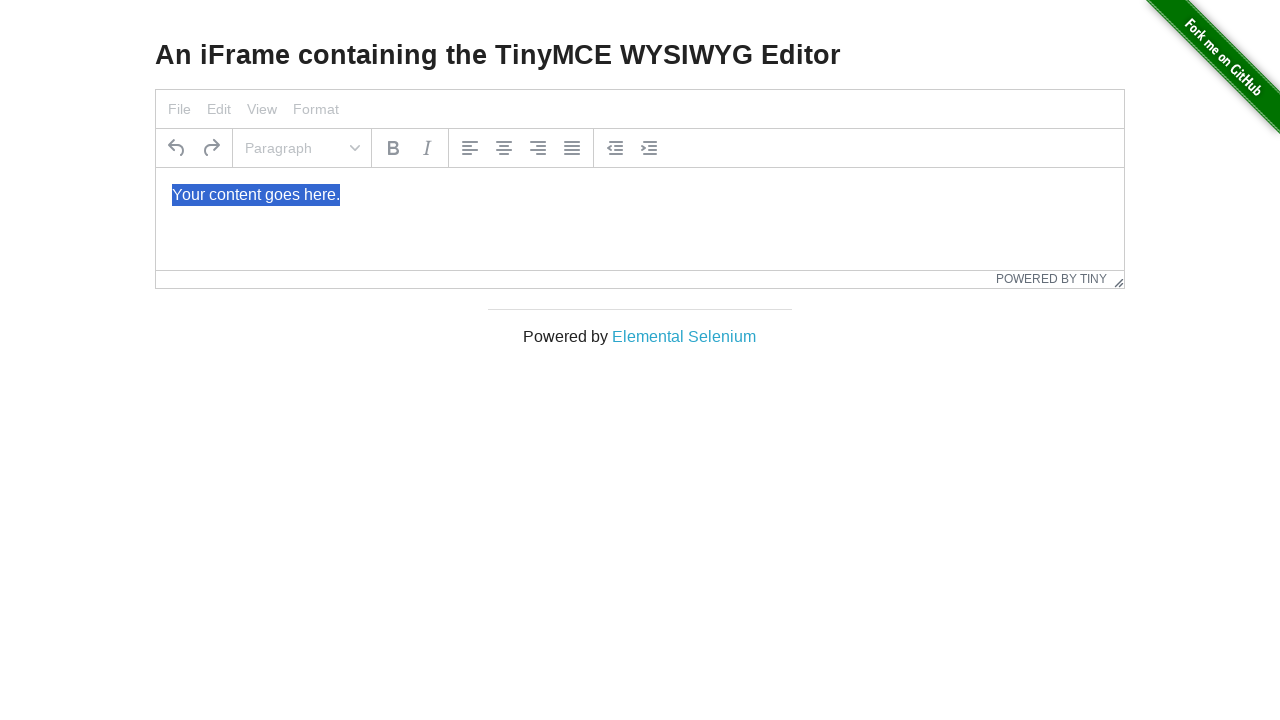

Pressed Backspace to delete character 18 of 23
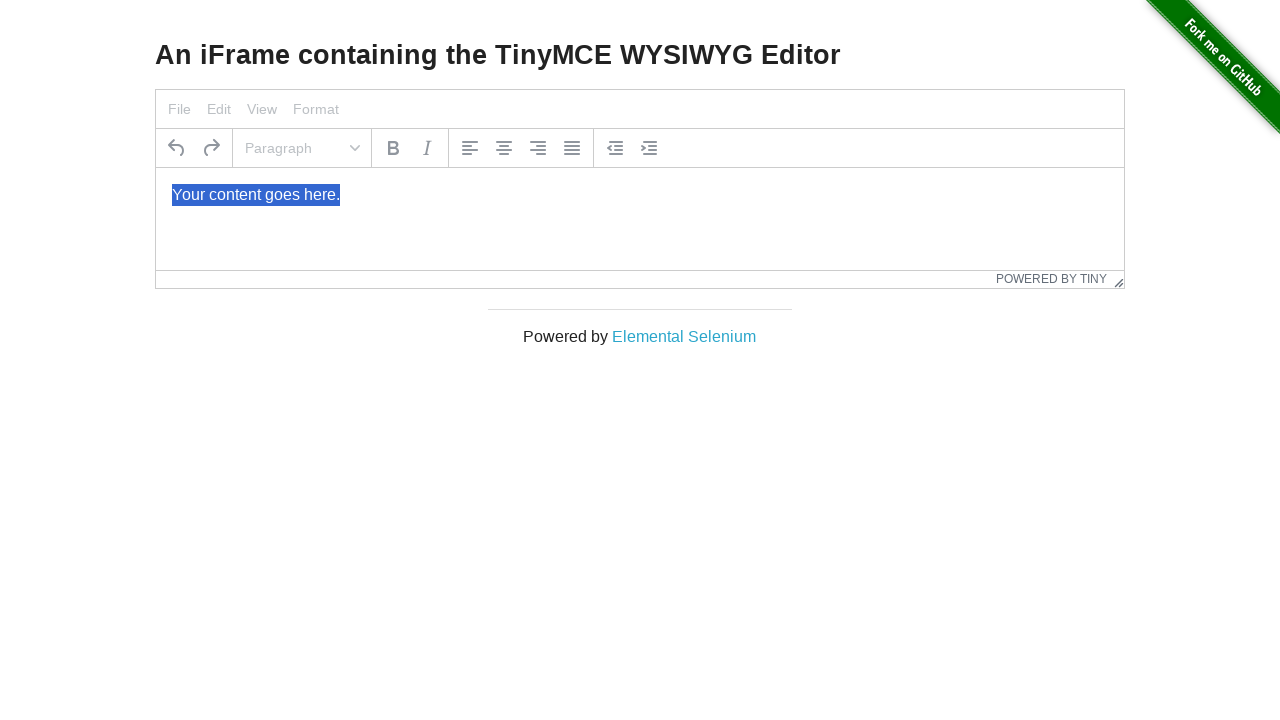

Pressed Backspace to delete character 19 of 23
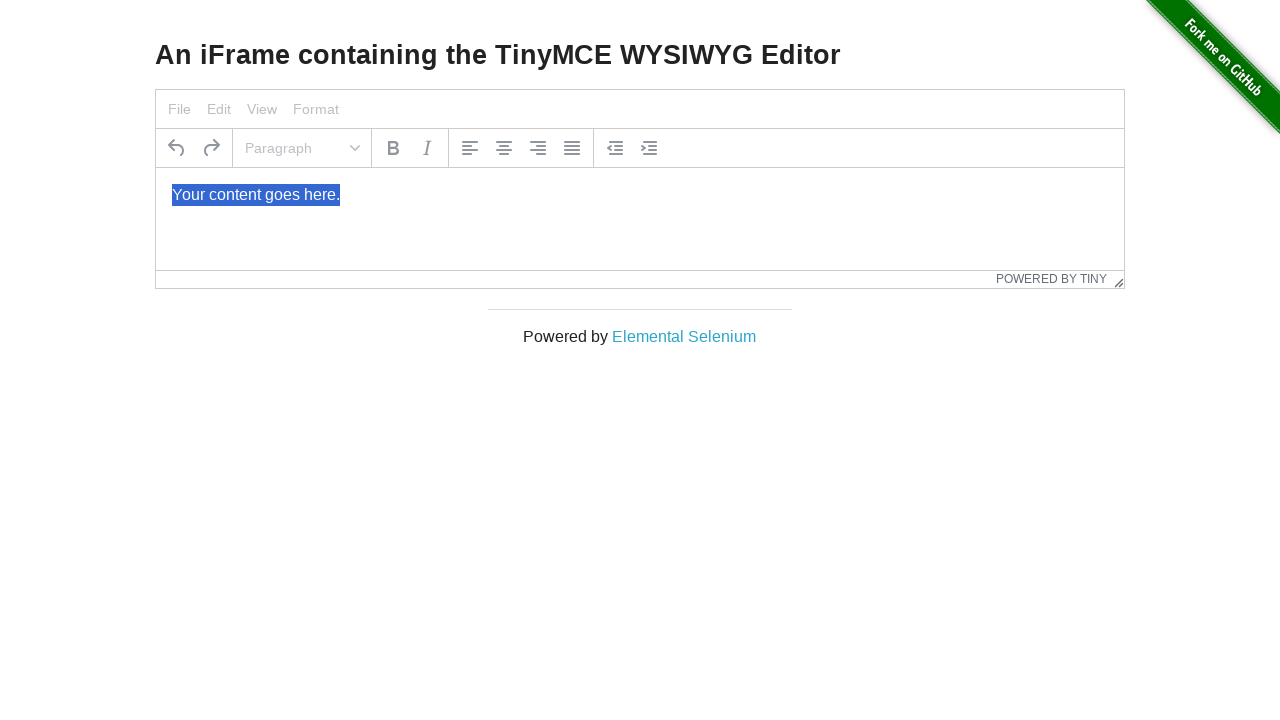

Pressed Backspace to delete character 20 of 23
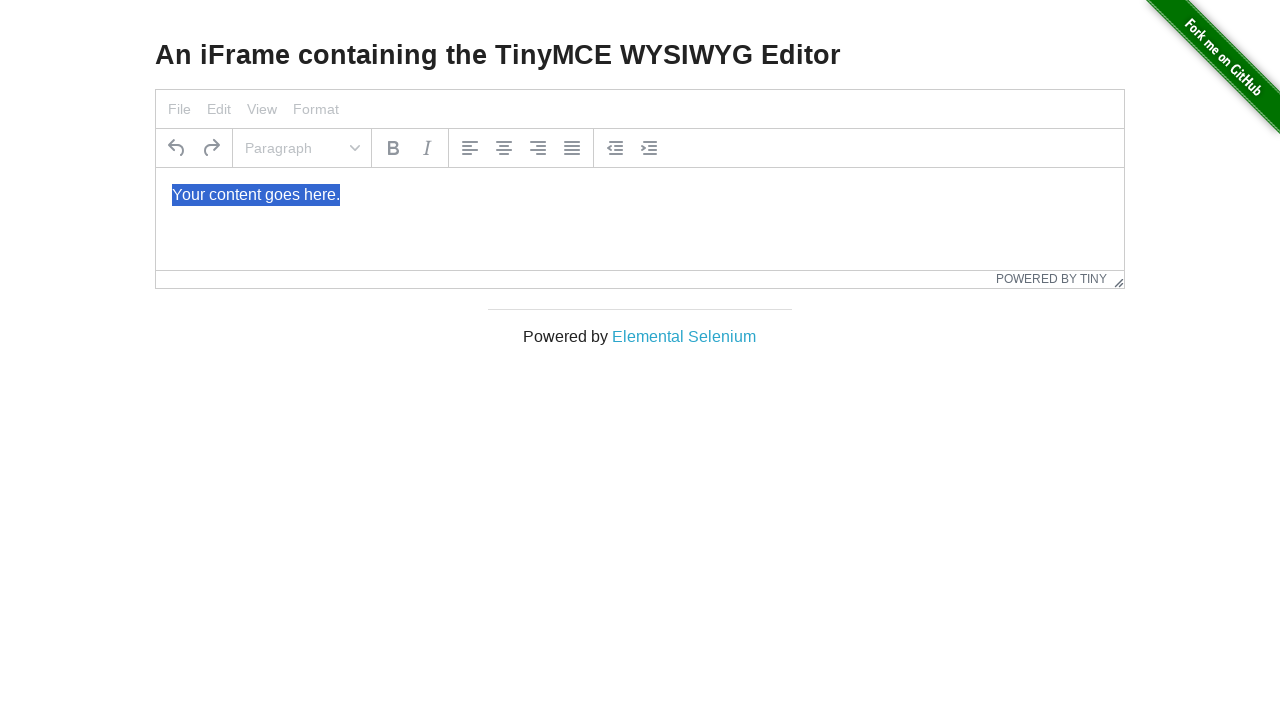

Pressed Backspace to delete character 21 of 23
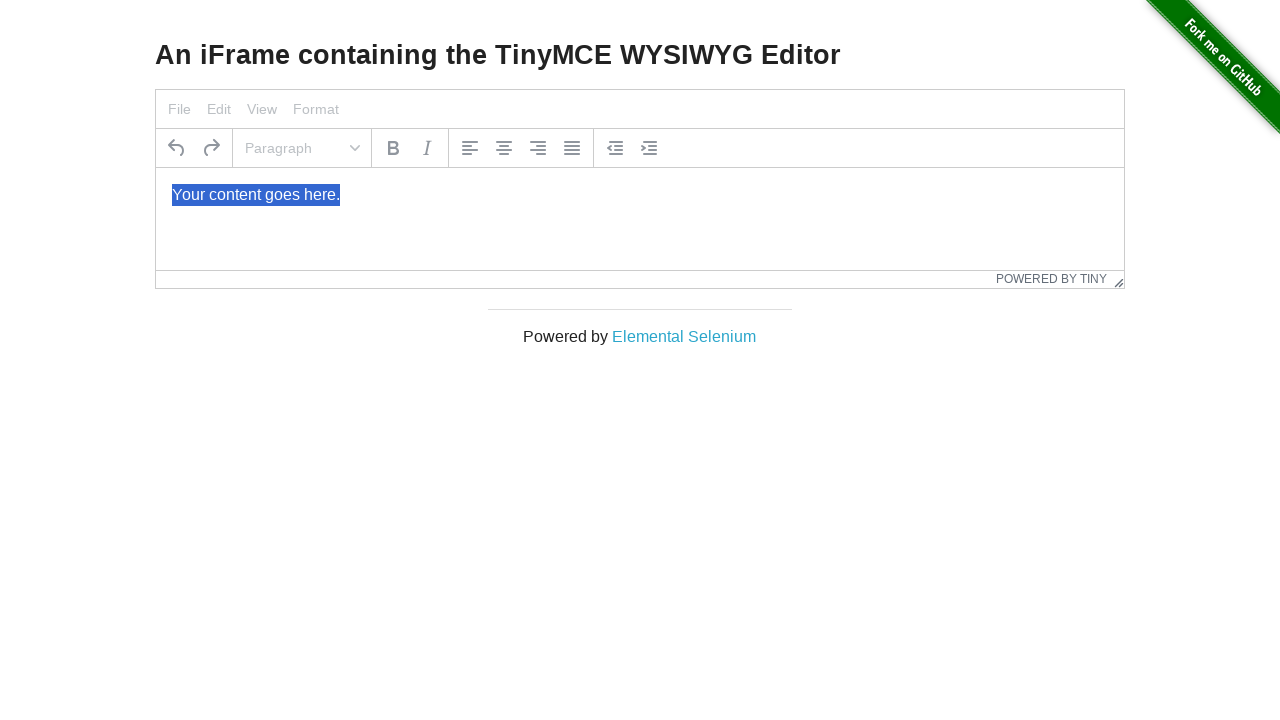

Pressed Backspace to delete character 22 of 23
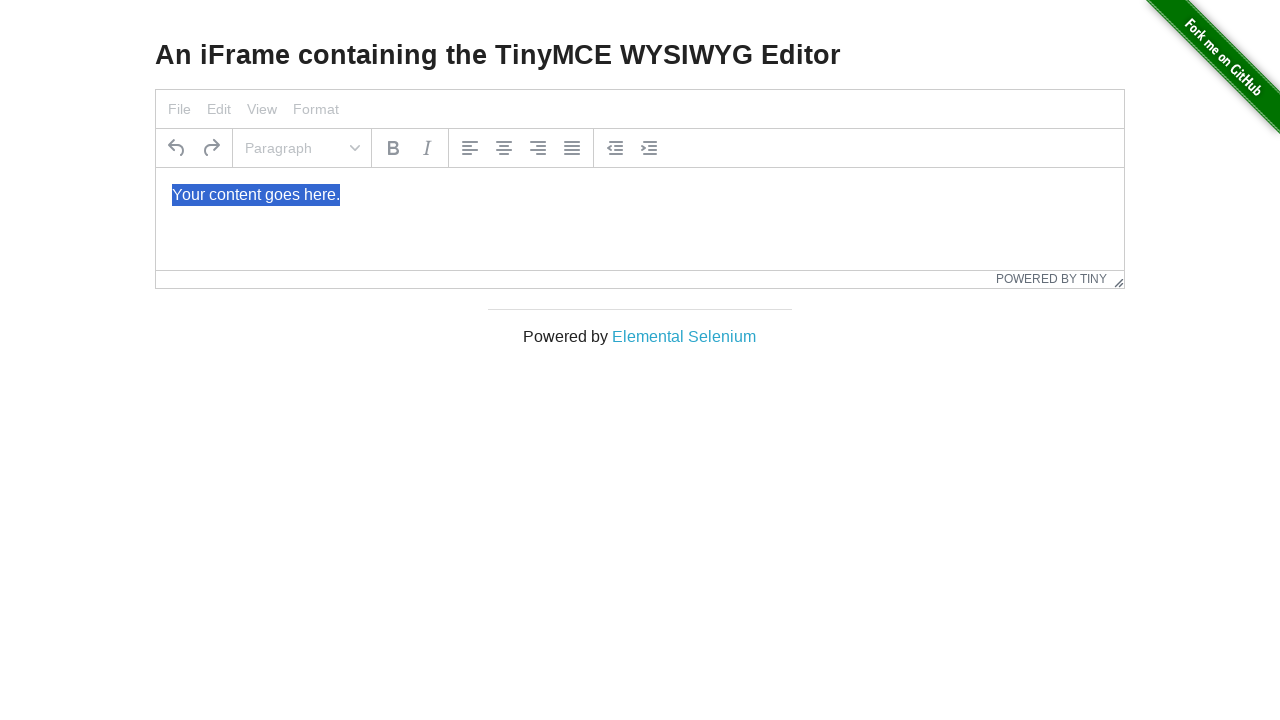

Pressed Backspace to delete character 23 of 23
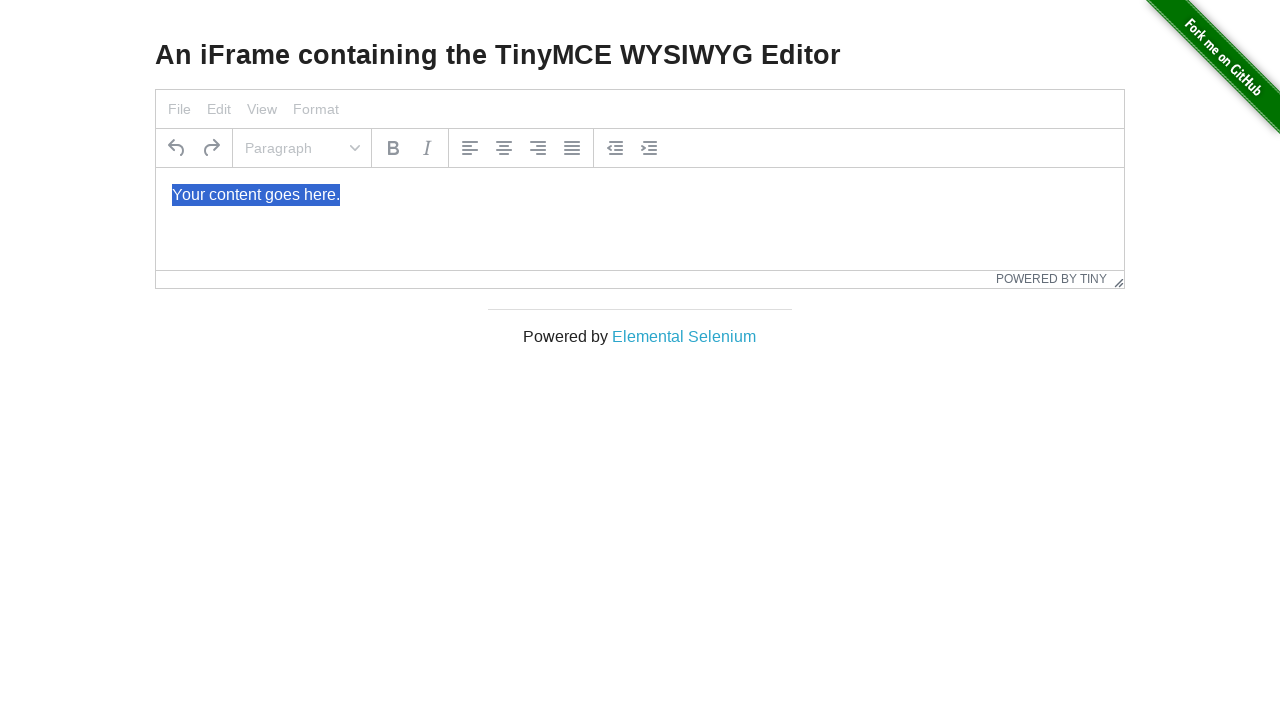

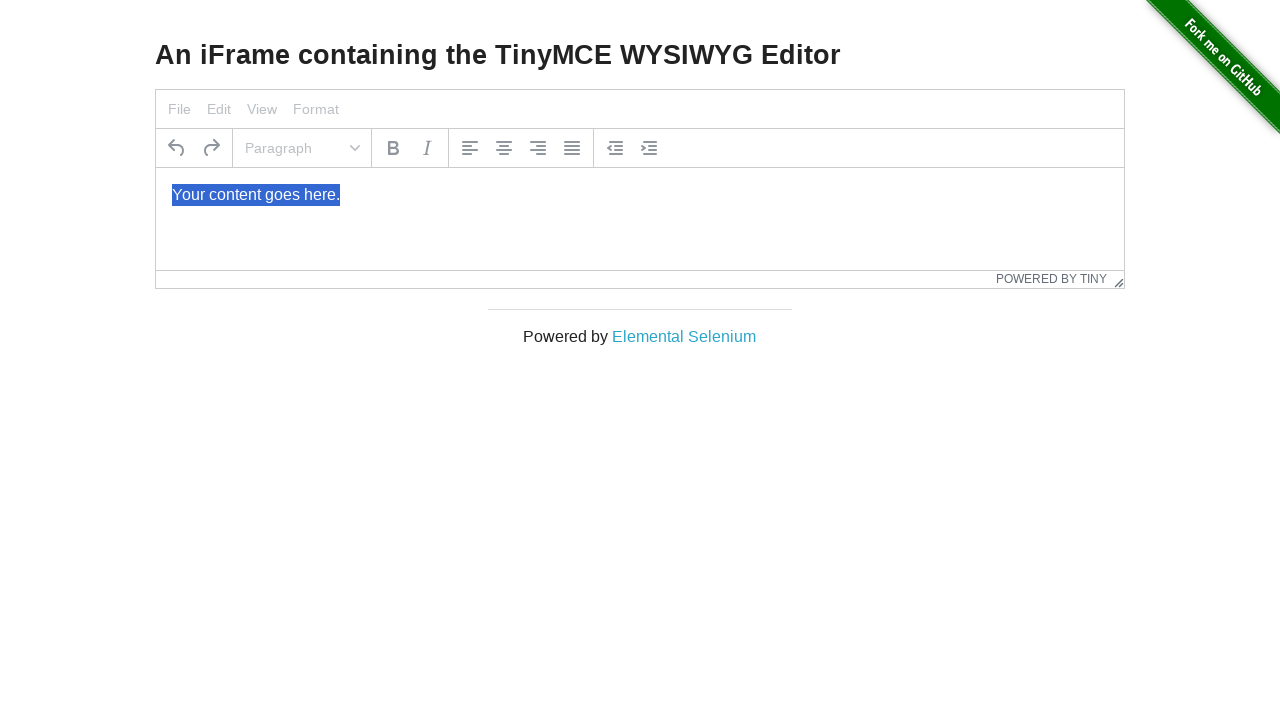